Tests that a todo item is removed when edited to an empty string

Starting URL: https://demo.playwright.dev/todomvc

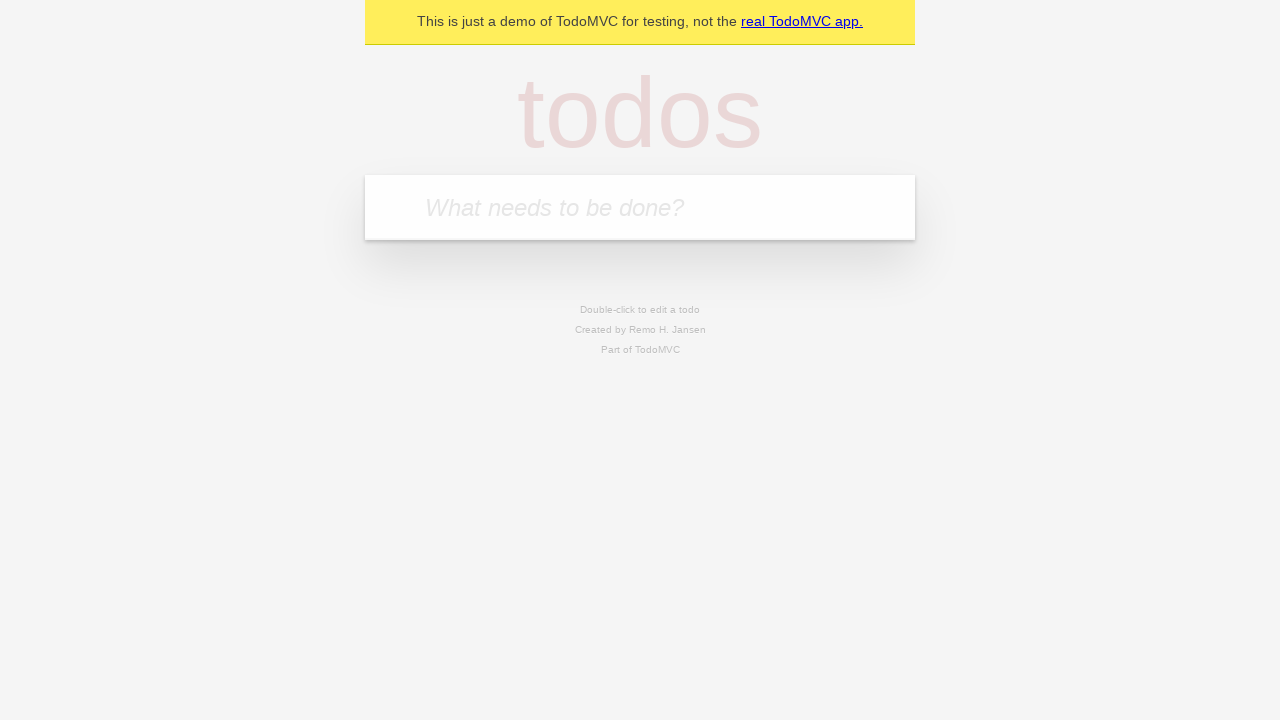

Filled new todo input with 'buy some cheese' on internal:attr=[placeholder="What needs to be done?"i]
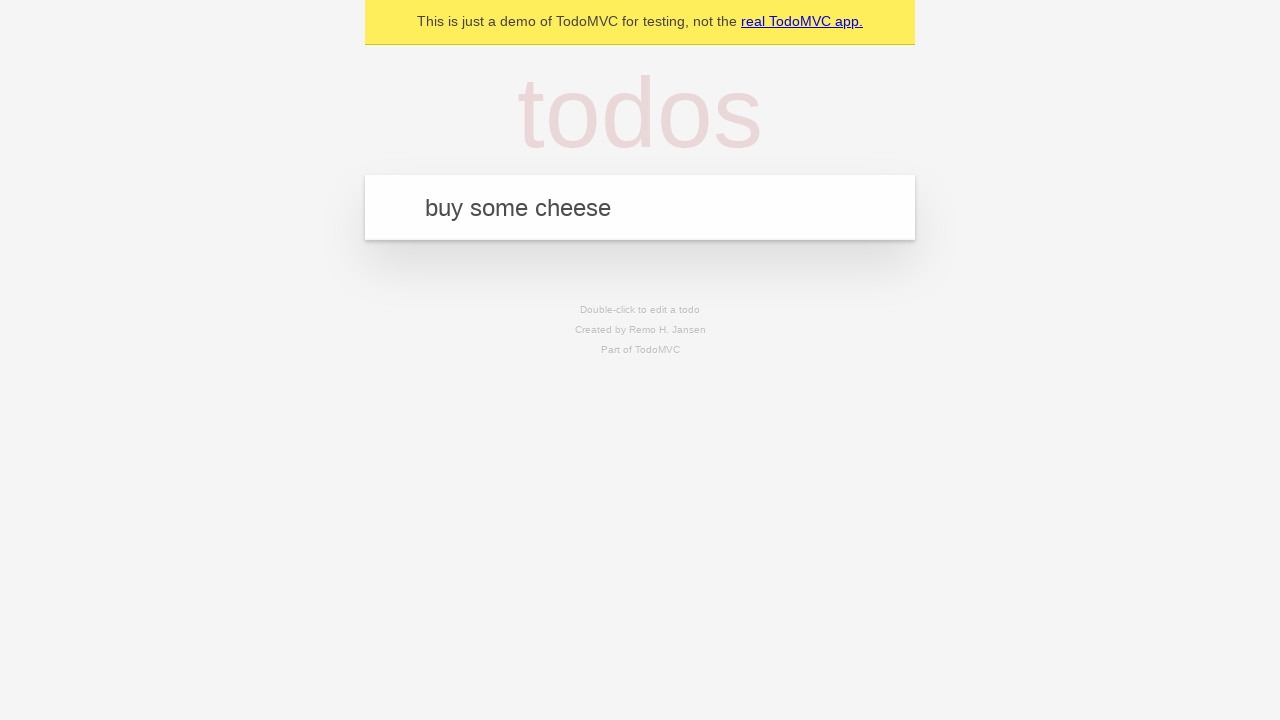

Pressed Enter to create todo 'buy some cheese' on internal:attr=[placeholder="What needs to be done?"i]
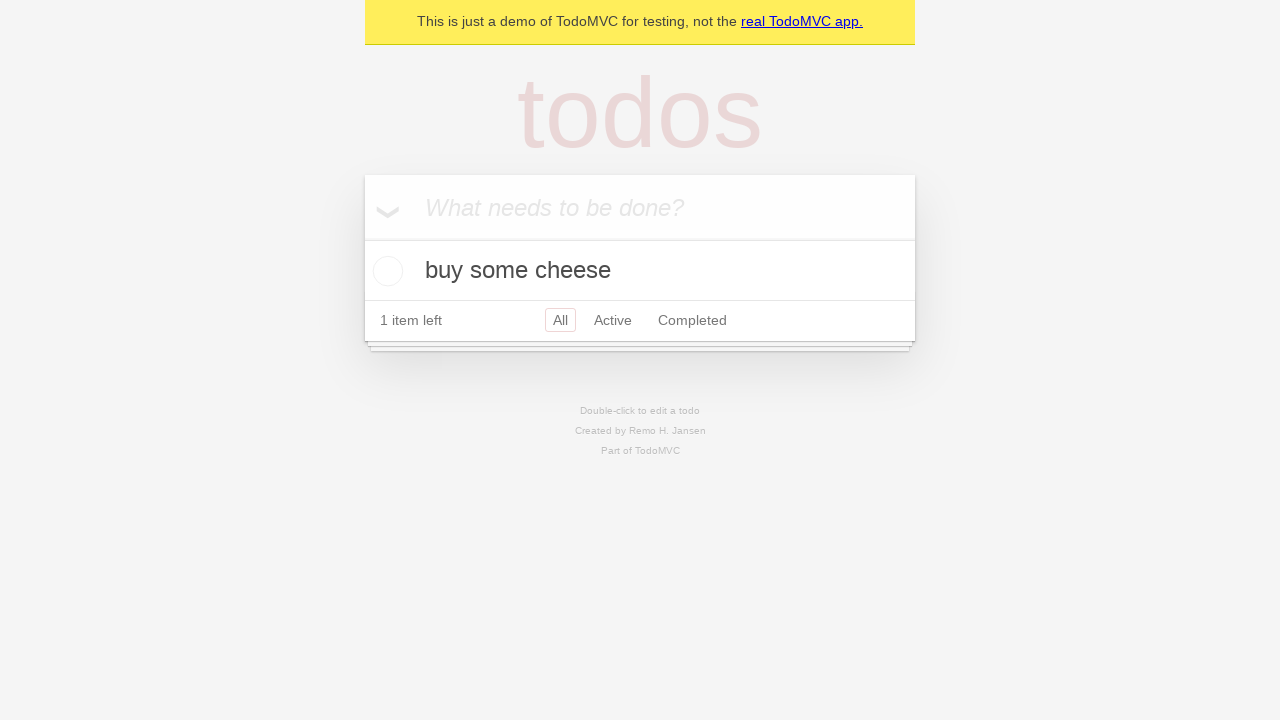

Filled new todo input with 'feed the cat' on internal:attr=[placeholder="What needs to be done?"i]
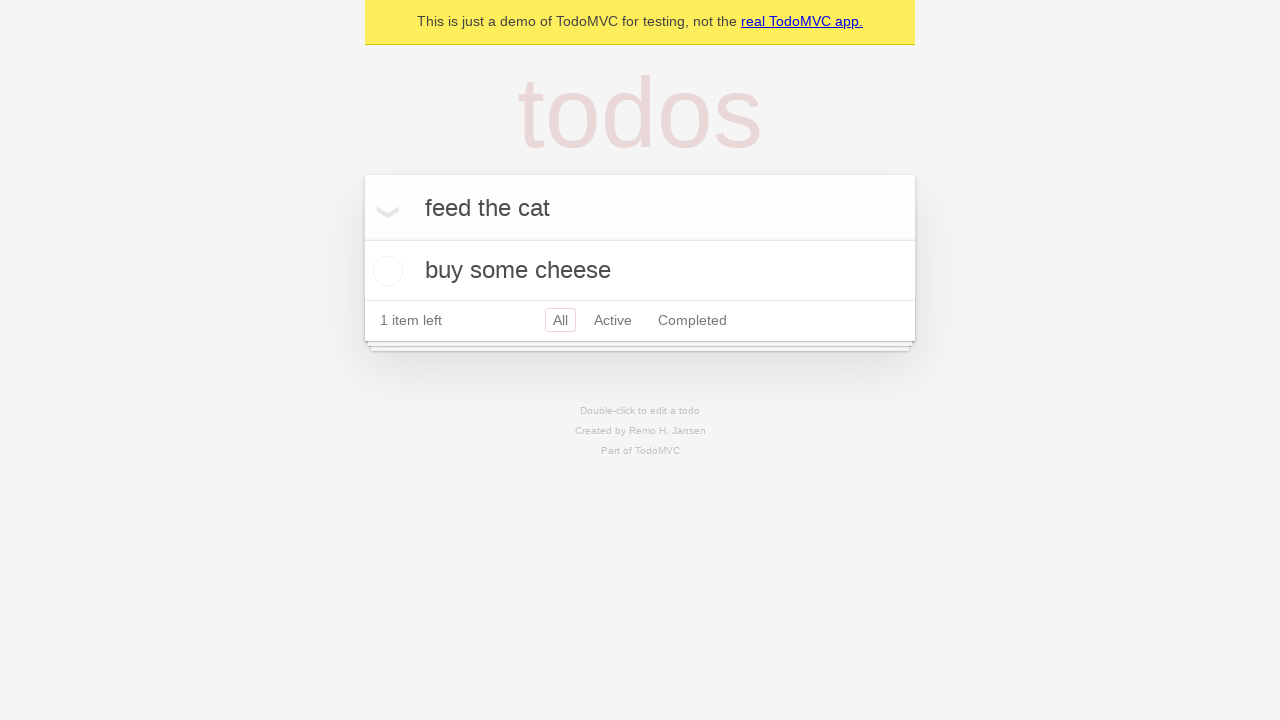

Pressed Enter to create todo 'feed the cat' on internal:attr=[placeholder="What needs to be done?"i]
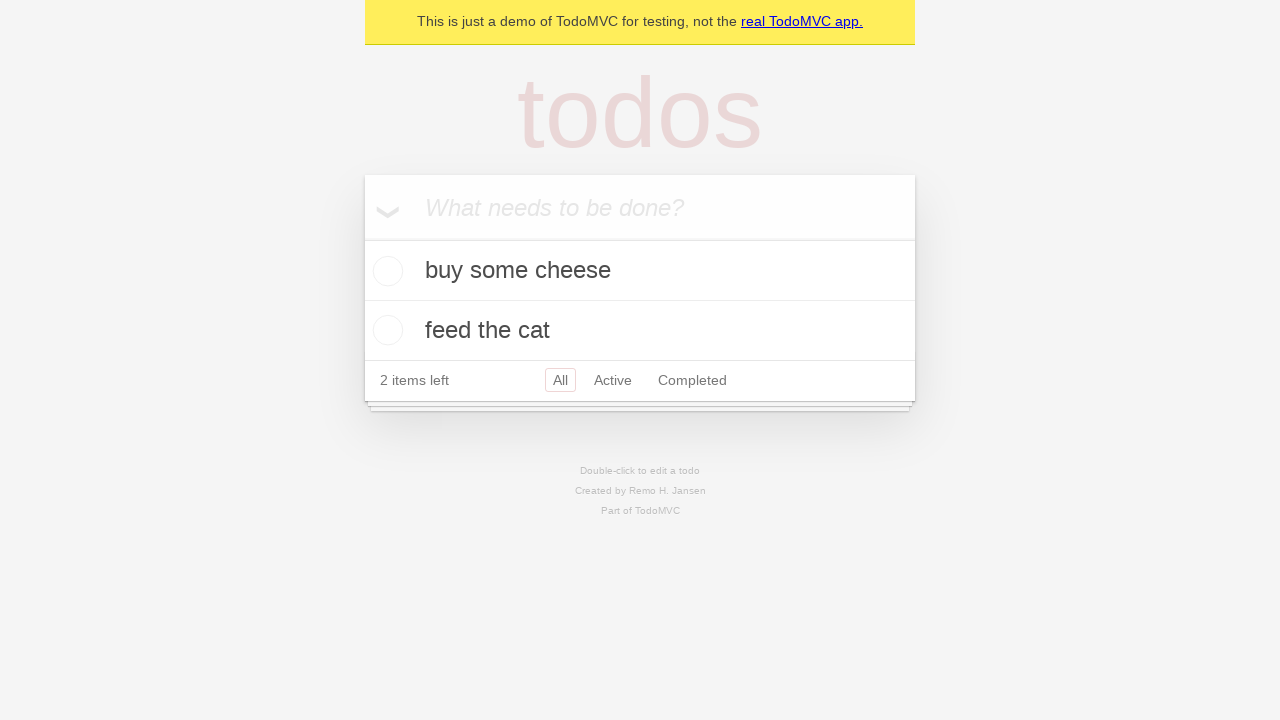

Filled new todo input with 'book a doctors appointment' on internal:attr=[placeholder="What needs to be done?"i]
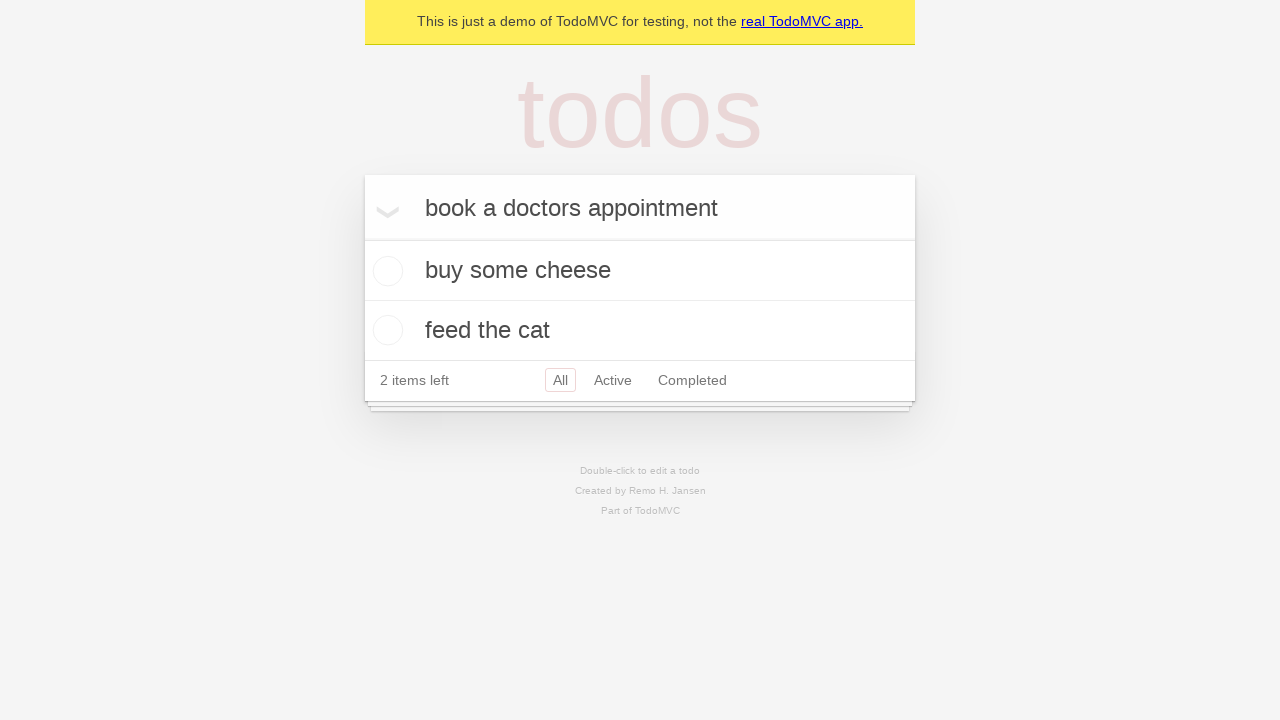

Pressed Enter to create todo 'book a doctors appointment' on internal:attr=[placeholder="What needs to be done?"i]
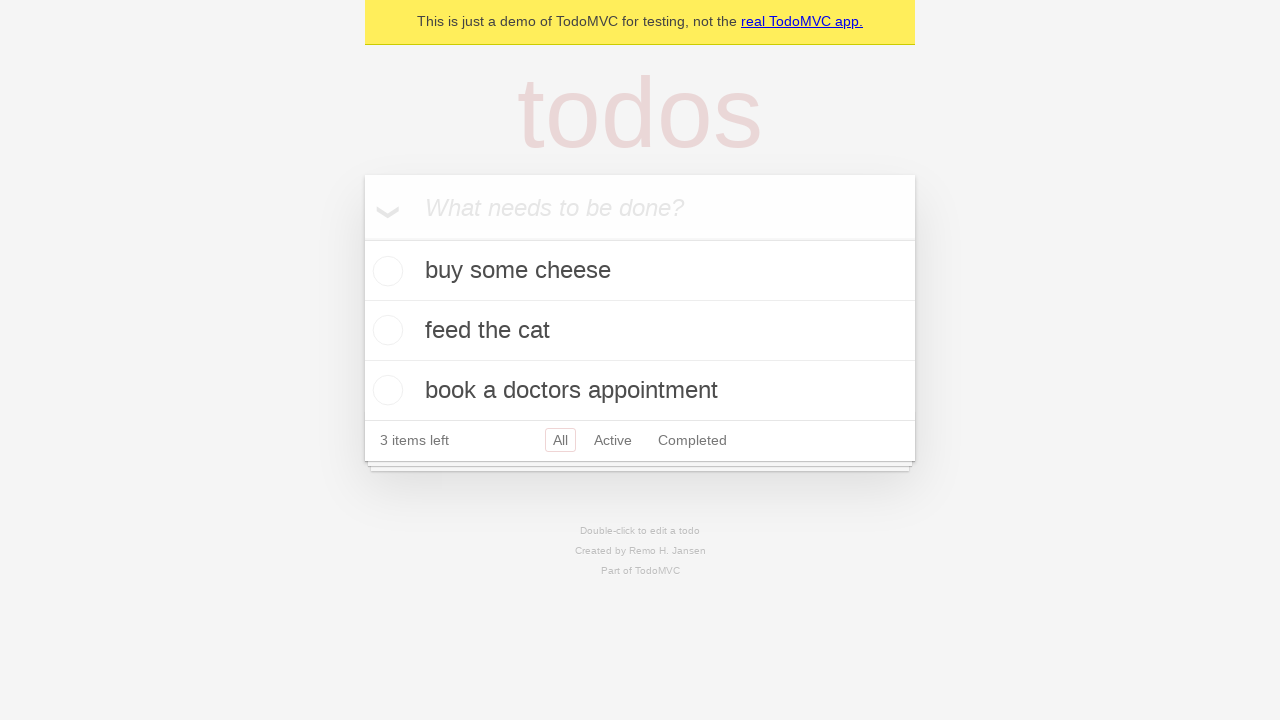

Double-clicked second todo item to enter edit mode at (640, 331) on internal:testid=[data-testid="todo-item"s] >> nth=1
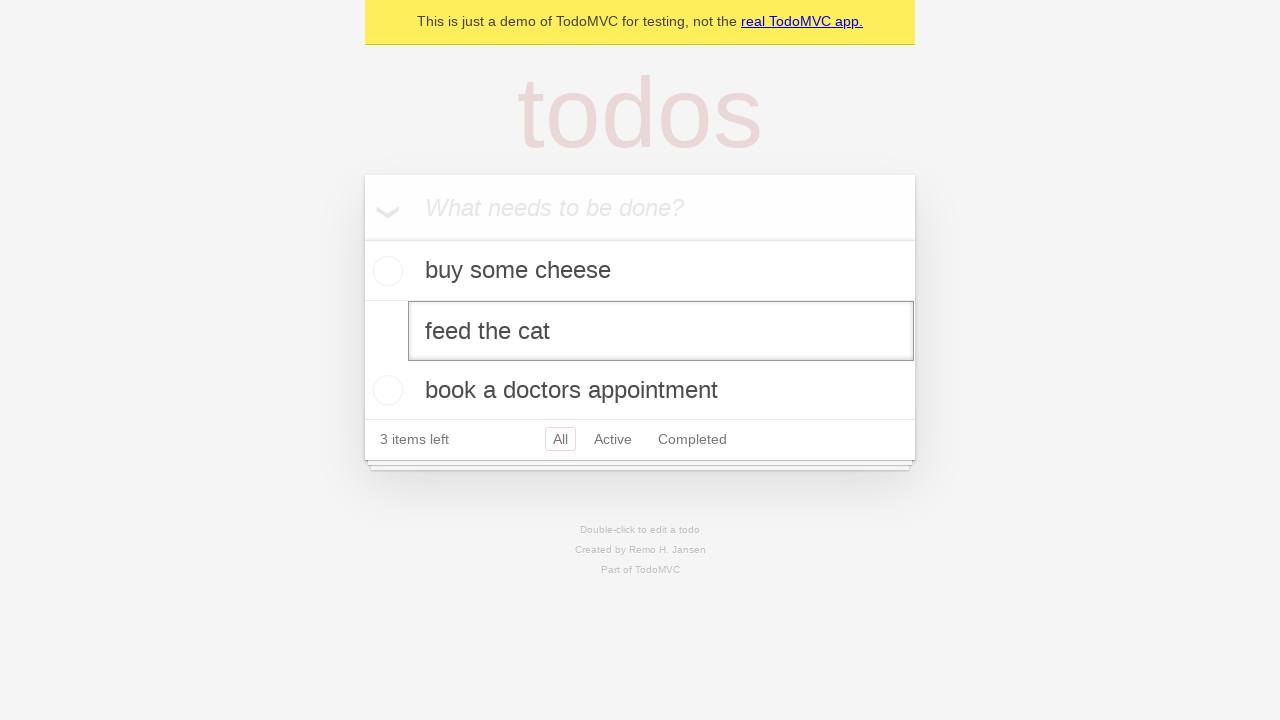

Cleared text in edit input field on internal:testid=[data-testid="todo-item"s] >> nth=1 >> internal:role=textbox[nam
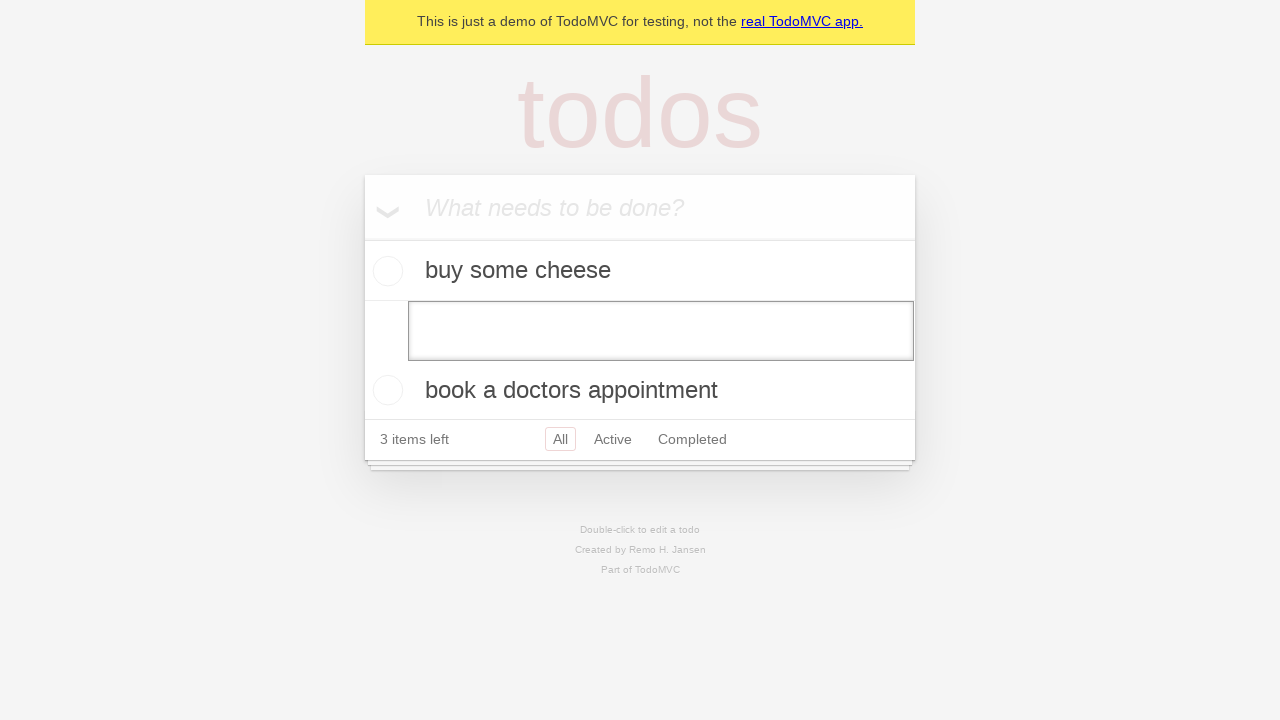

Pressed Enter to confirm empty string edit, removing the todo item on internal:testid=[data-testid="todo-item"s] >> nth=1 >> internal:role=textbox[nam
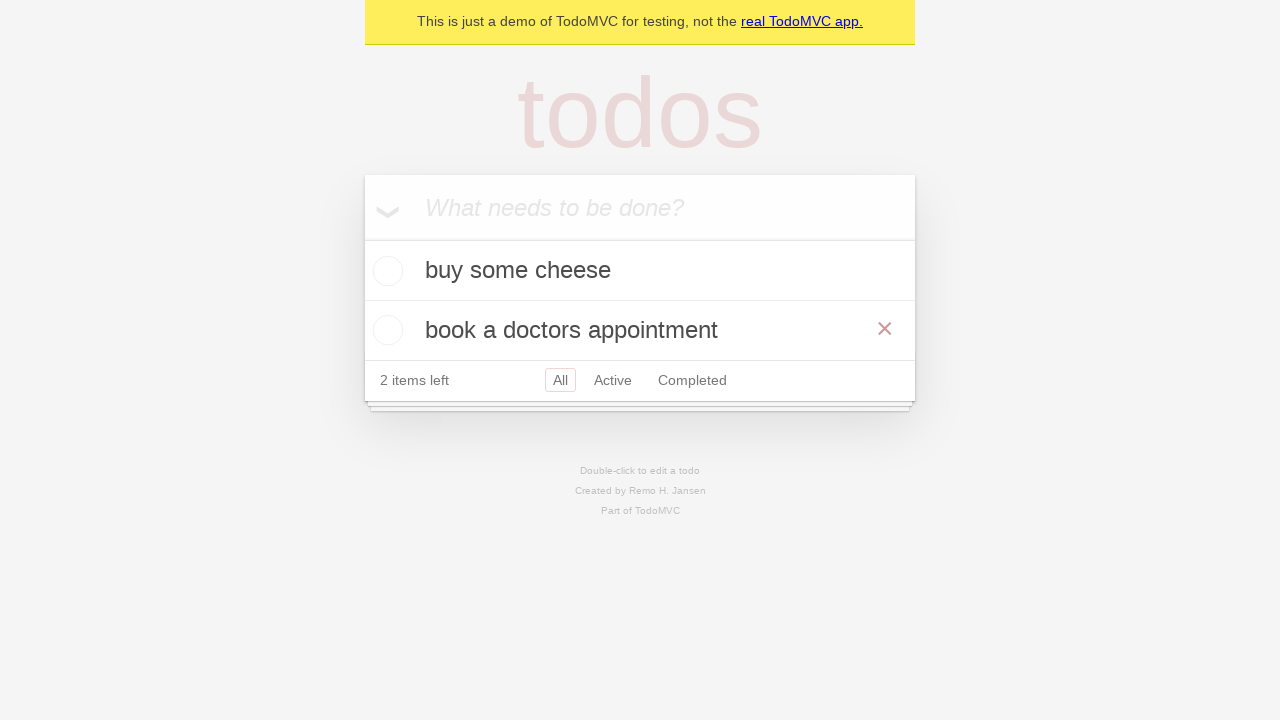

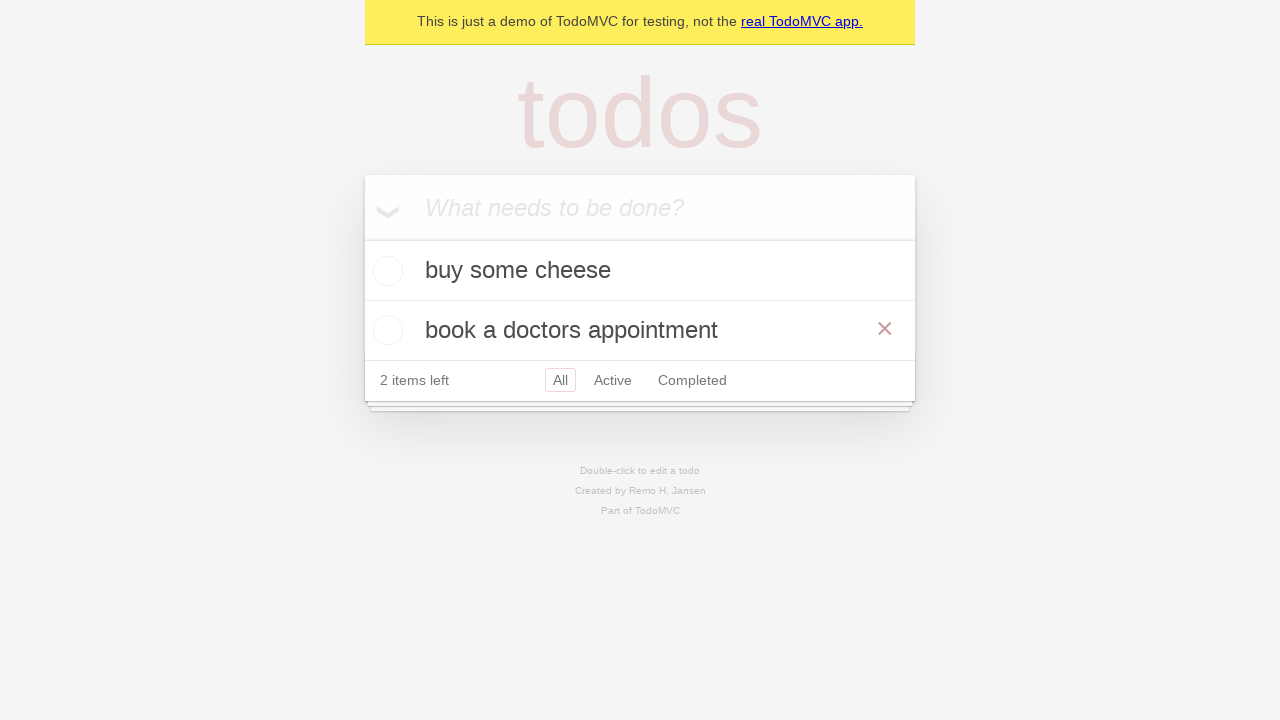